Opens a form page and verifies basic page properties like title and URL are accessible. This is a basic browser interaction test on the Formy project demo site.

Starting URL: http://formy-project.herokuapp.com/form

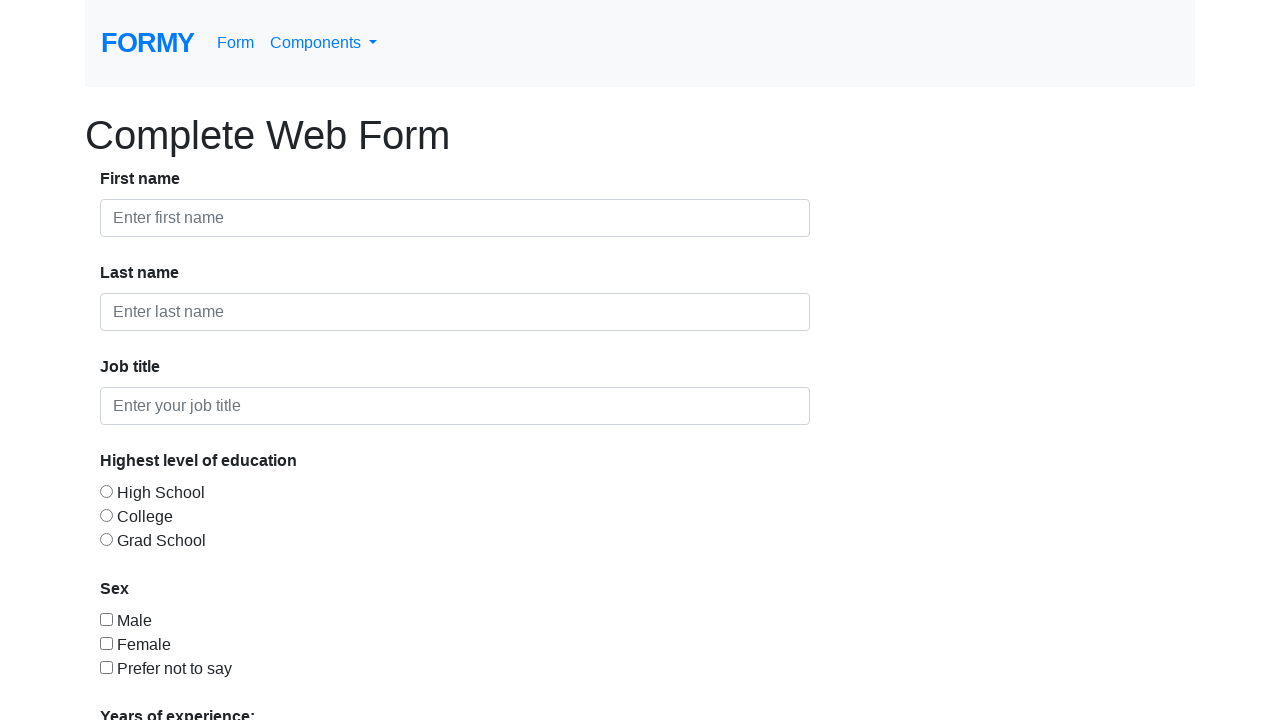

Set viewport size to 1920x1080
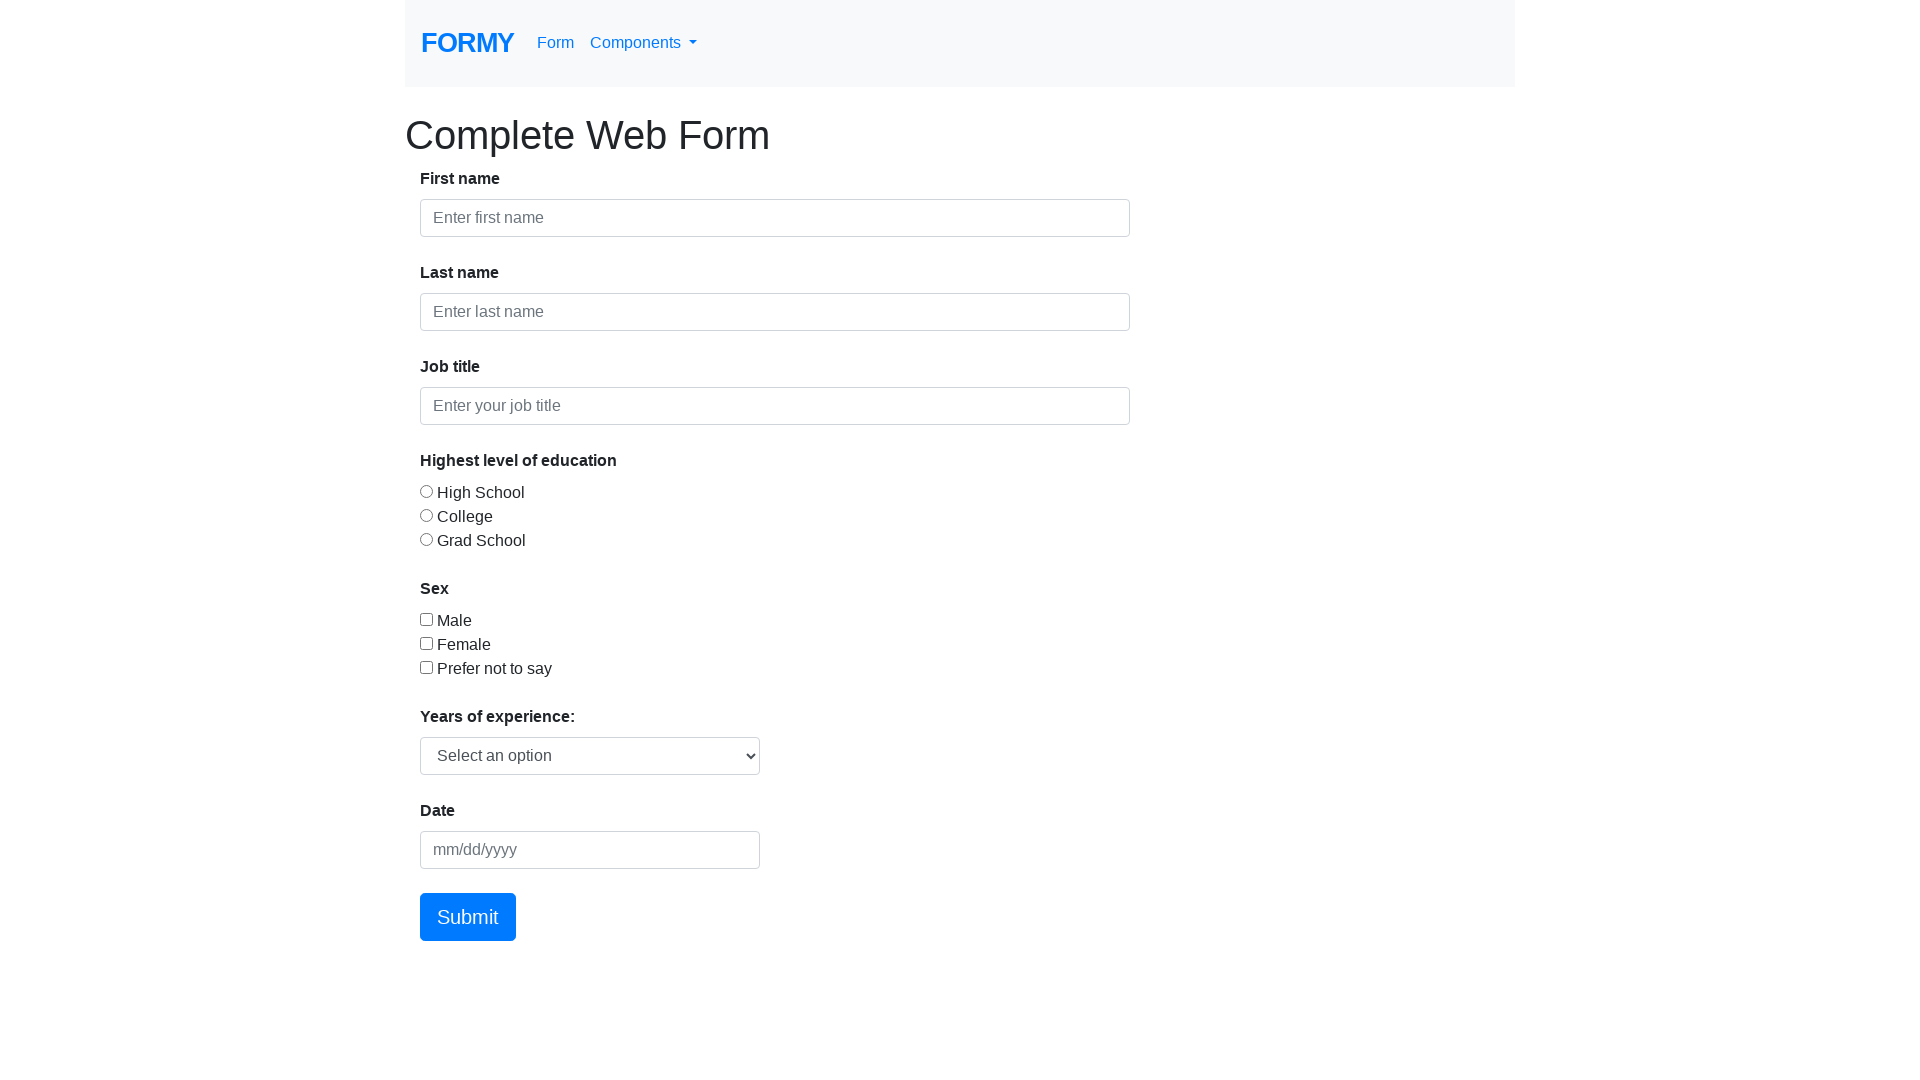

Retrieved page title: Formy
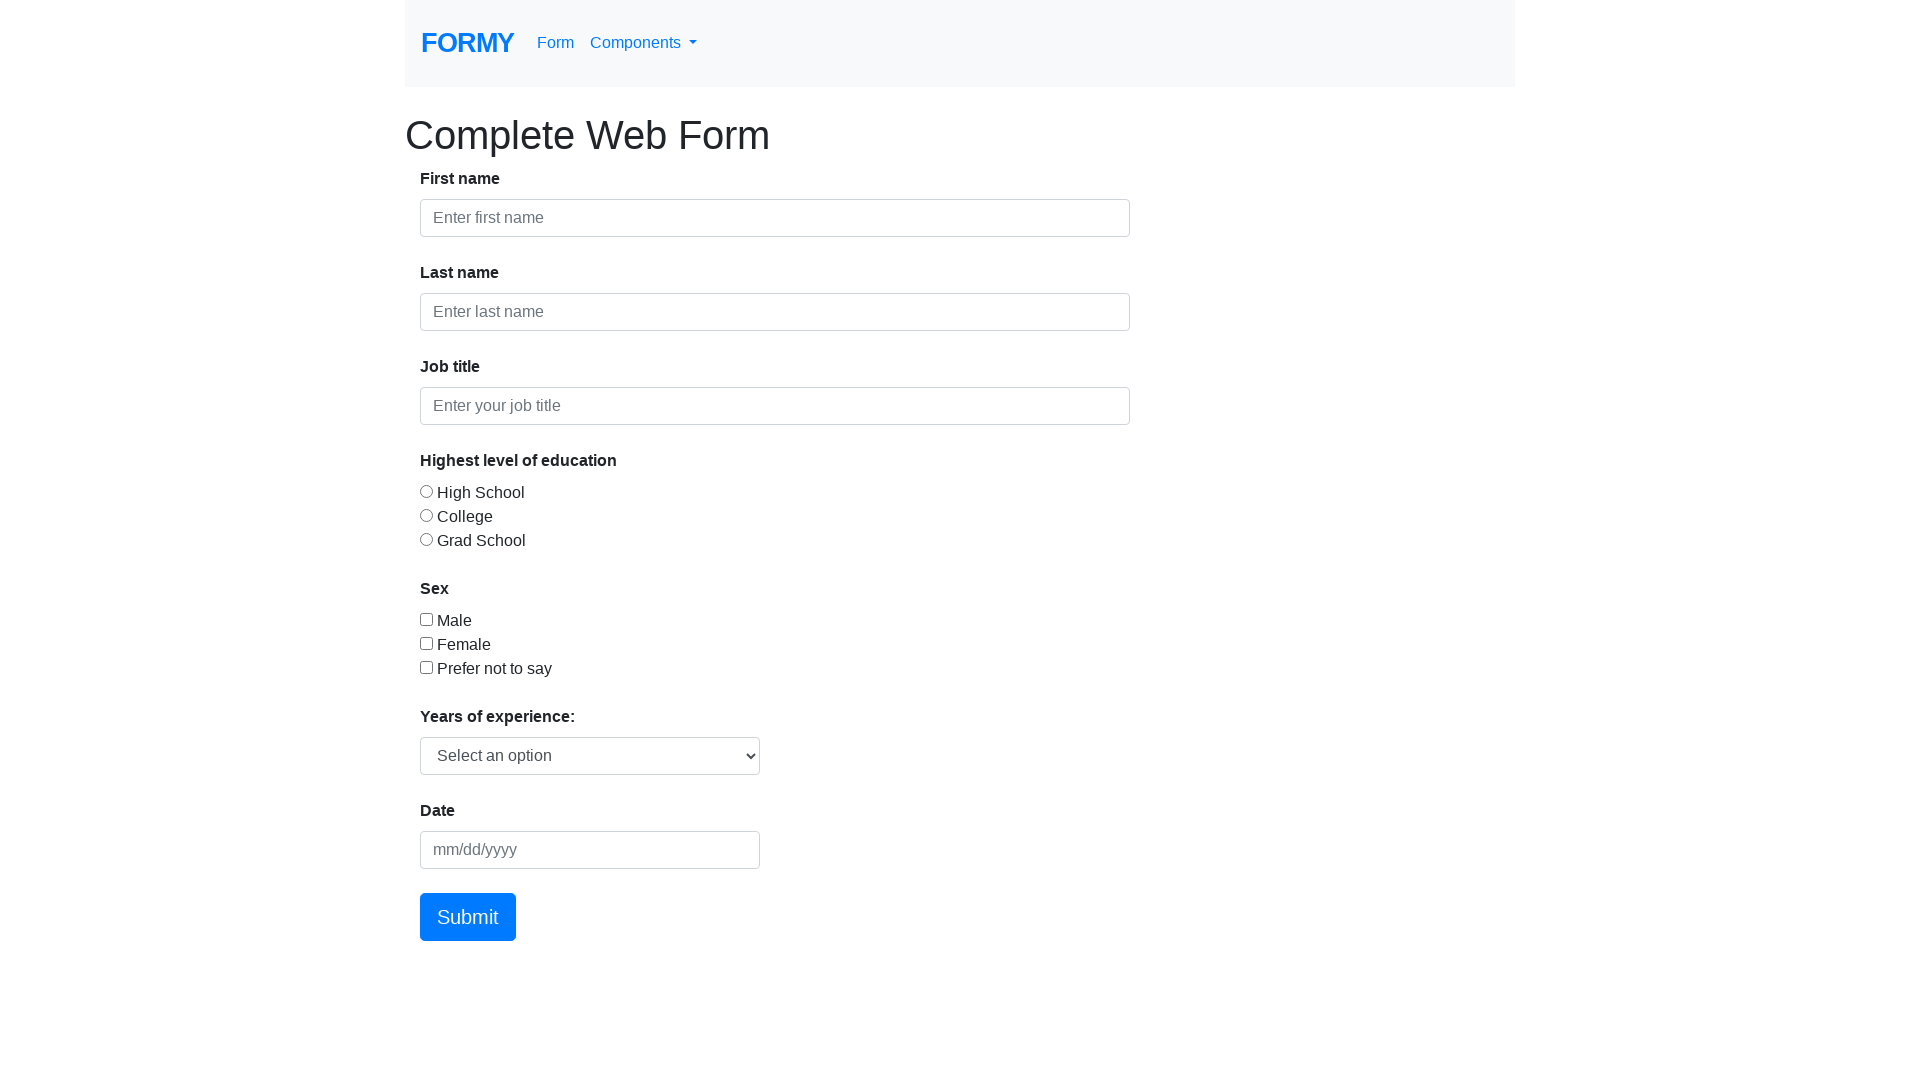

Retrieved current URL: http://formy-project.herokuapp.com/form
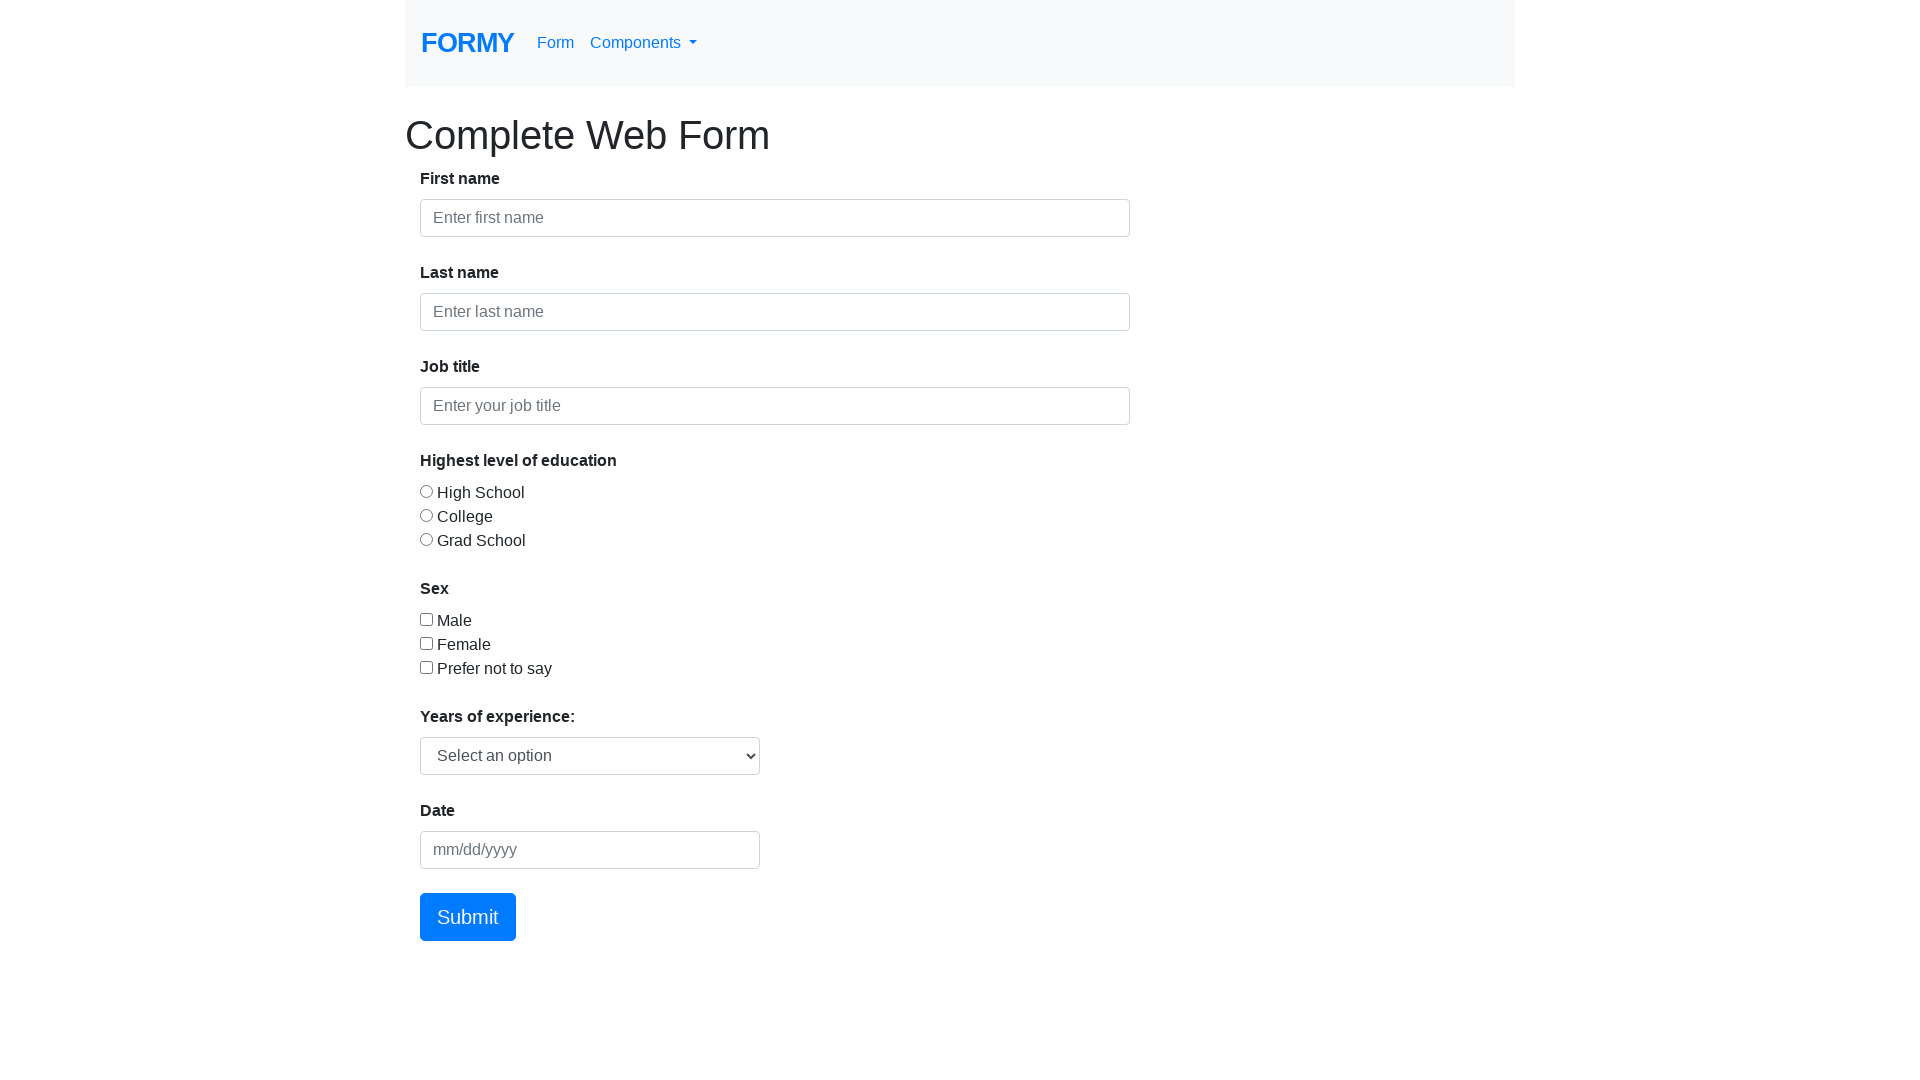

Retrieved page source content
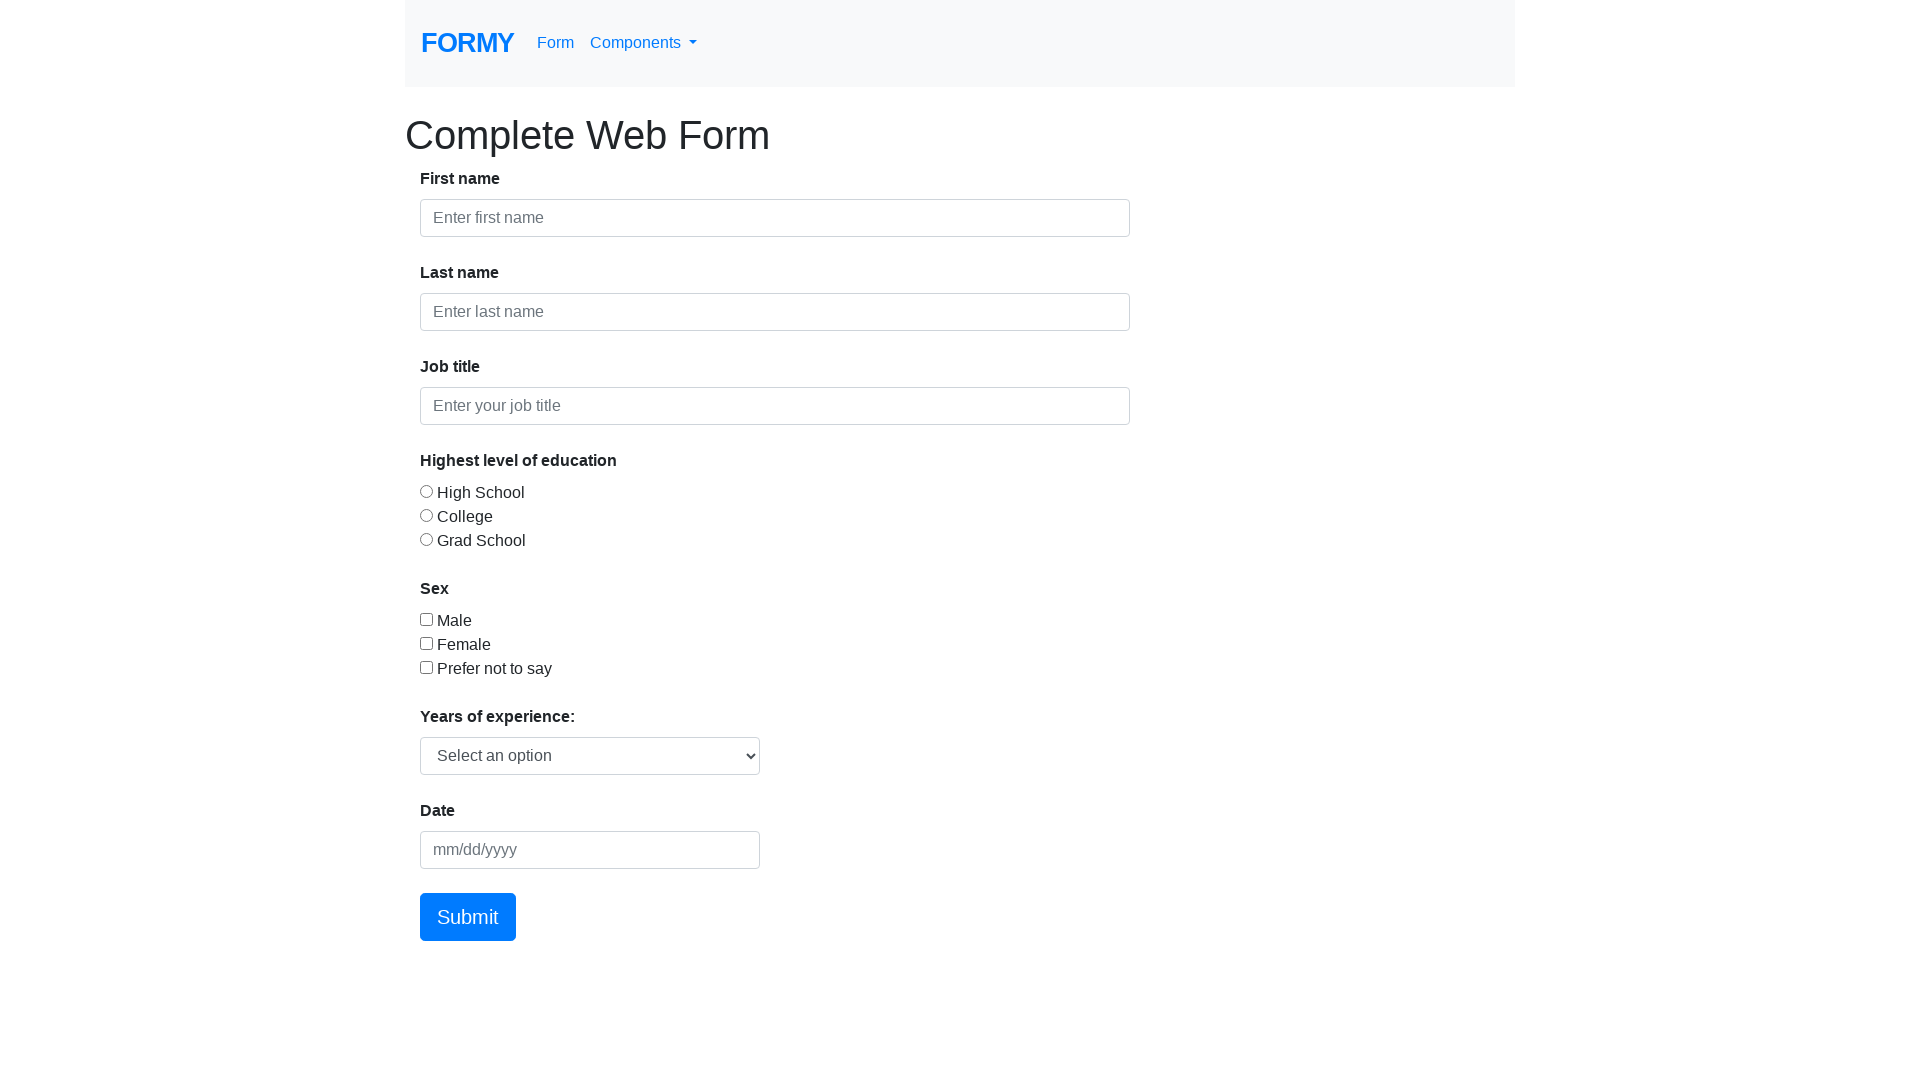

Waited for form element to be visible
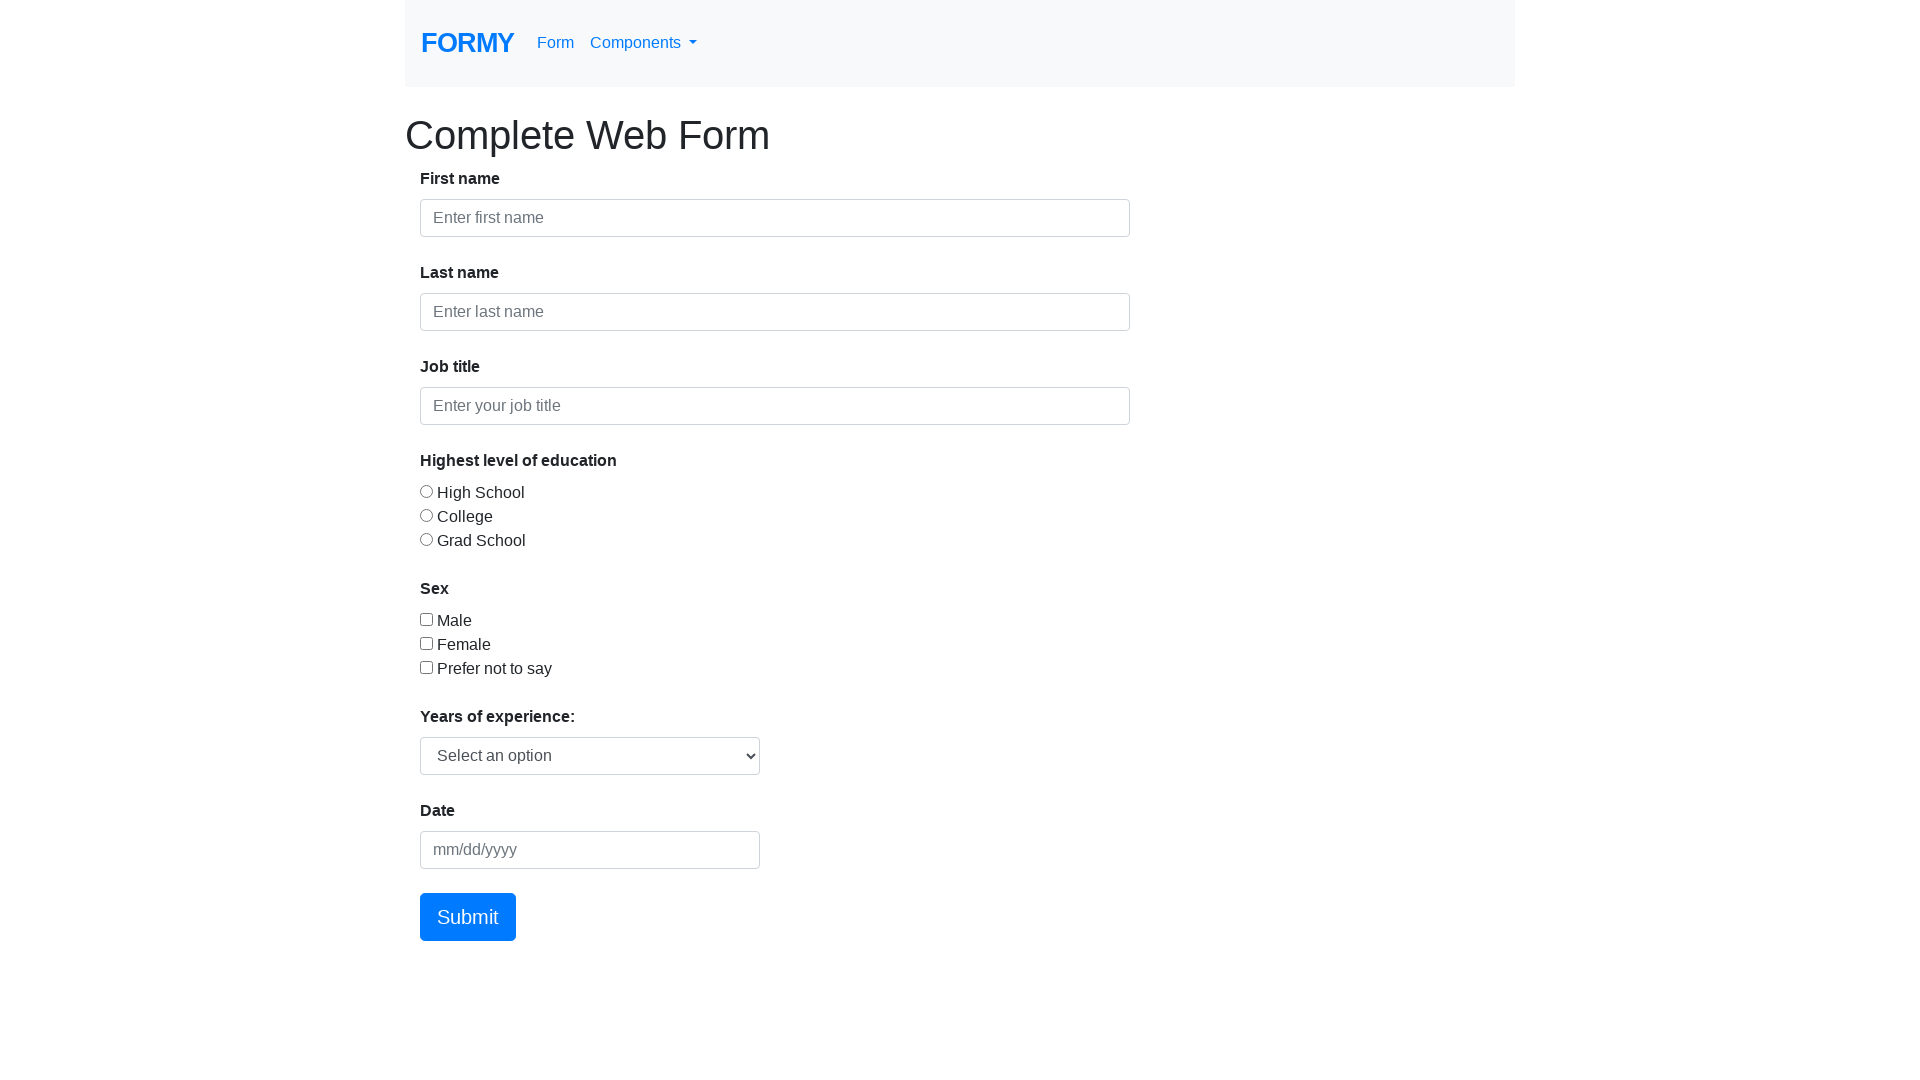

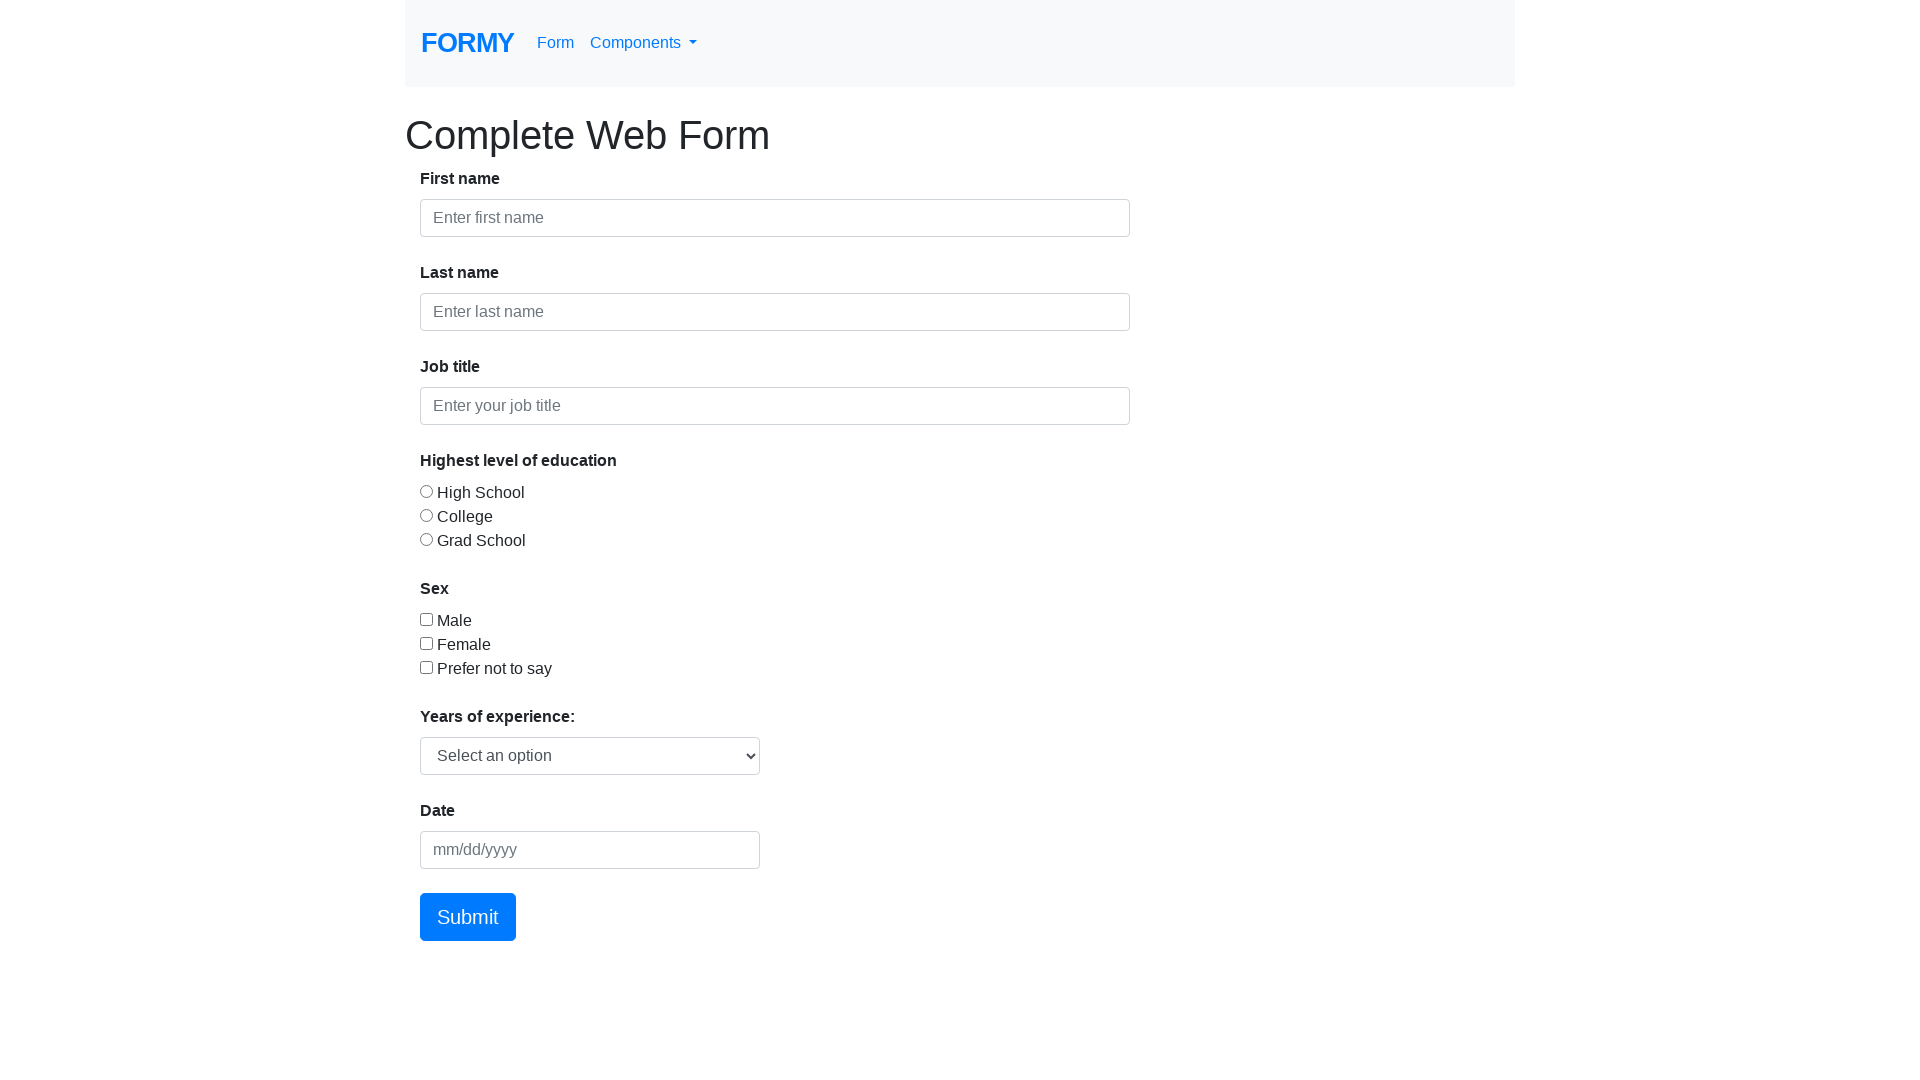